Tests the scrollable table functionality on the automation practice page by scrolling the page and the table, then verifying that the sum of values in the fourth column matches the displayed total amount.

Starting URL: https://rahulshettyacademy.com/AutomationPractice/

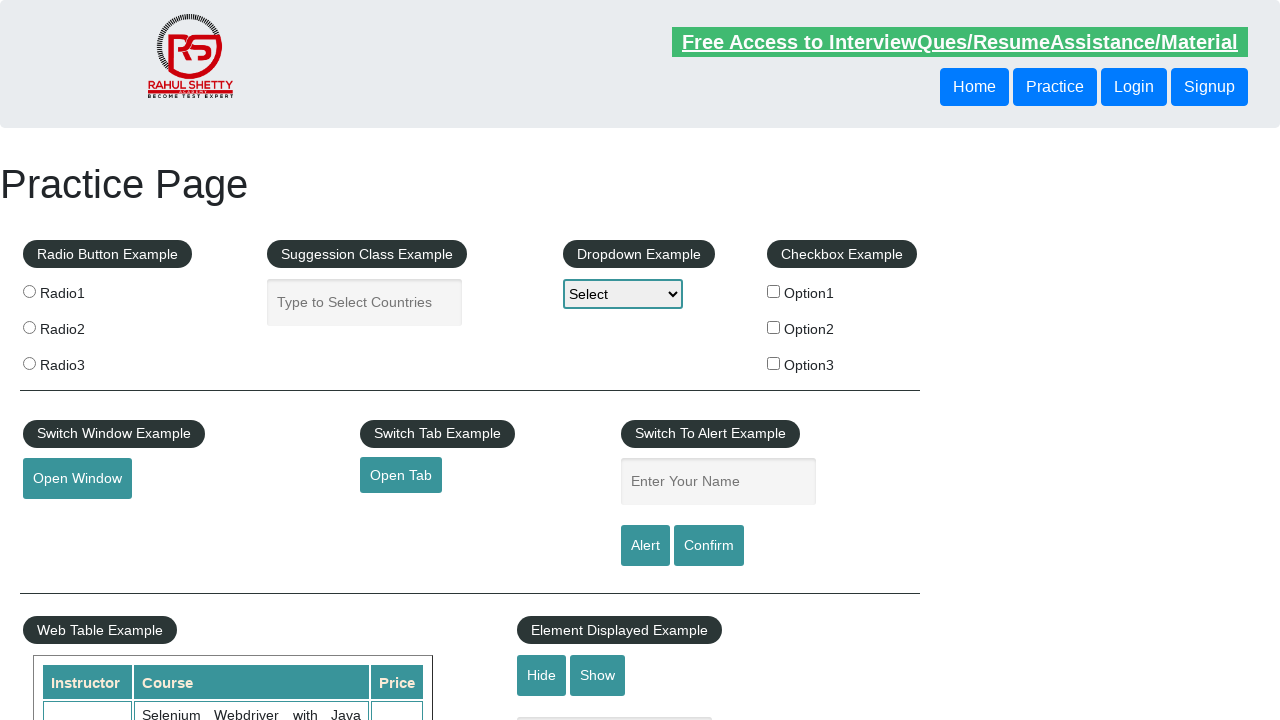

Scrolled page down by 500 pixels
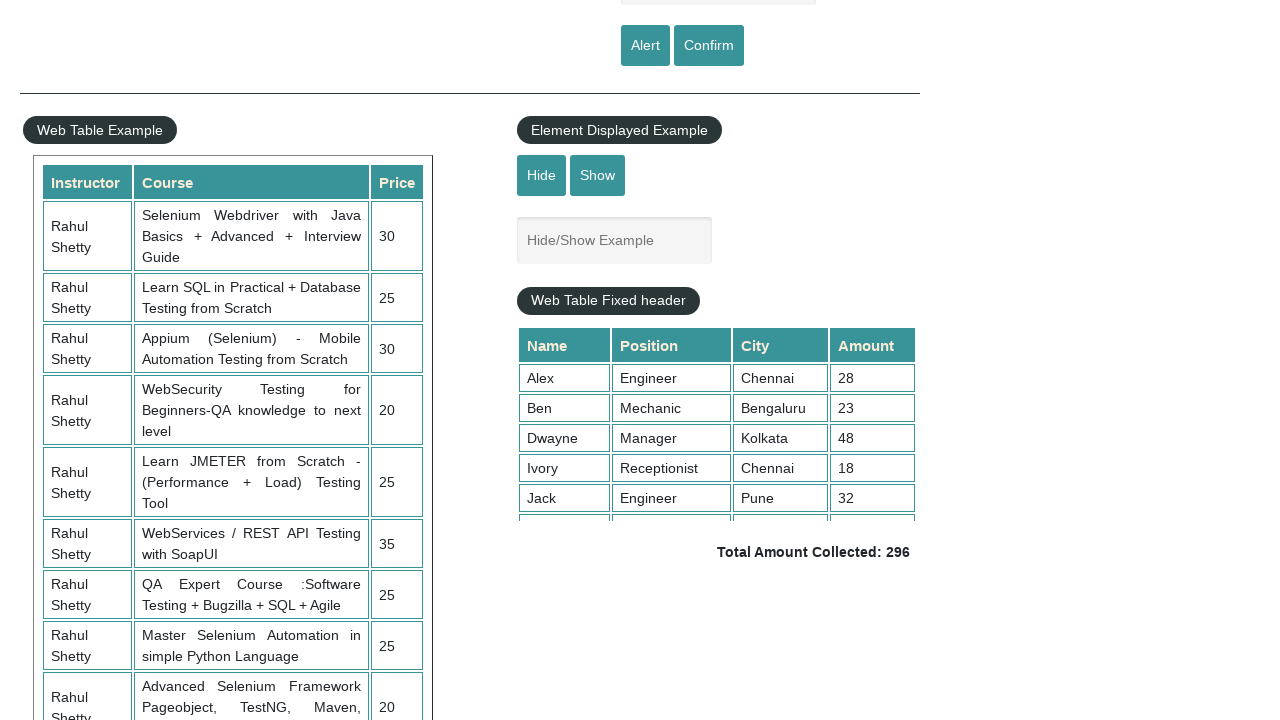

Waited 1 second for scroll animation
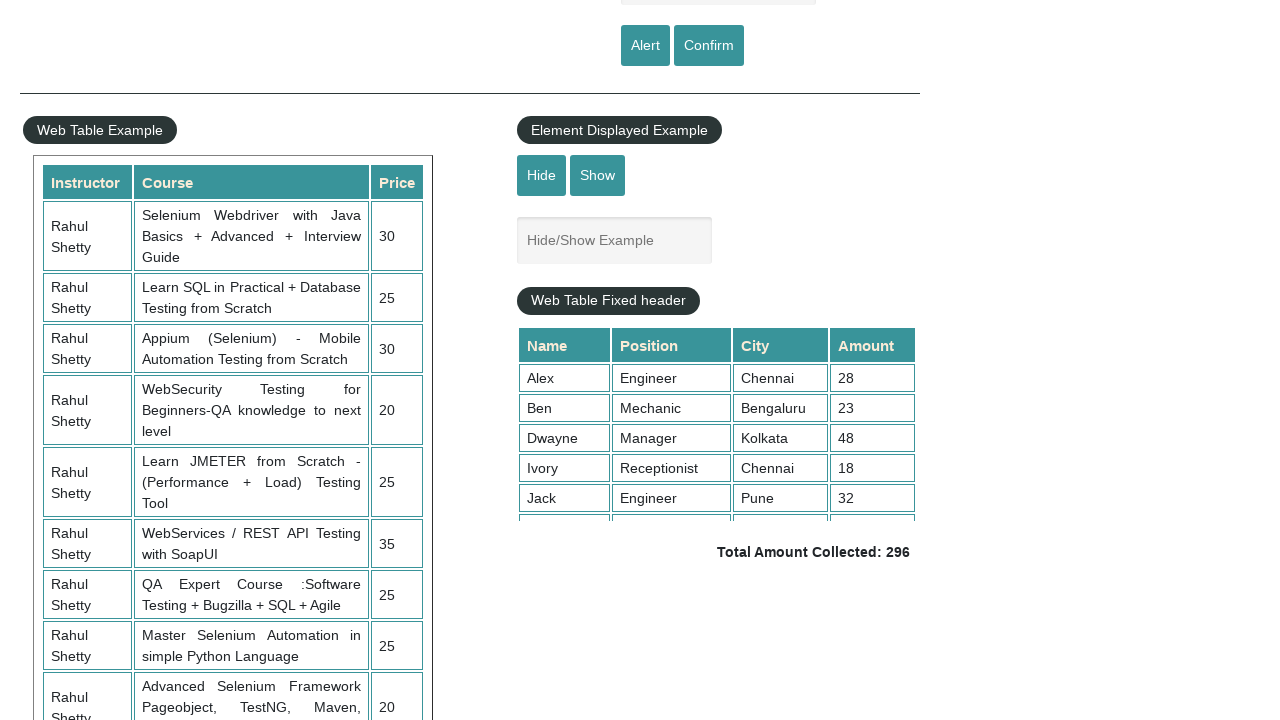

Scrolled table element to bottom (scrollTop=5000)
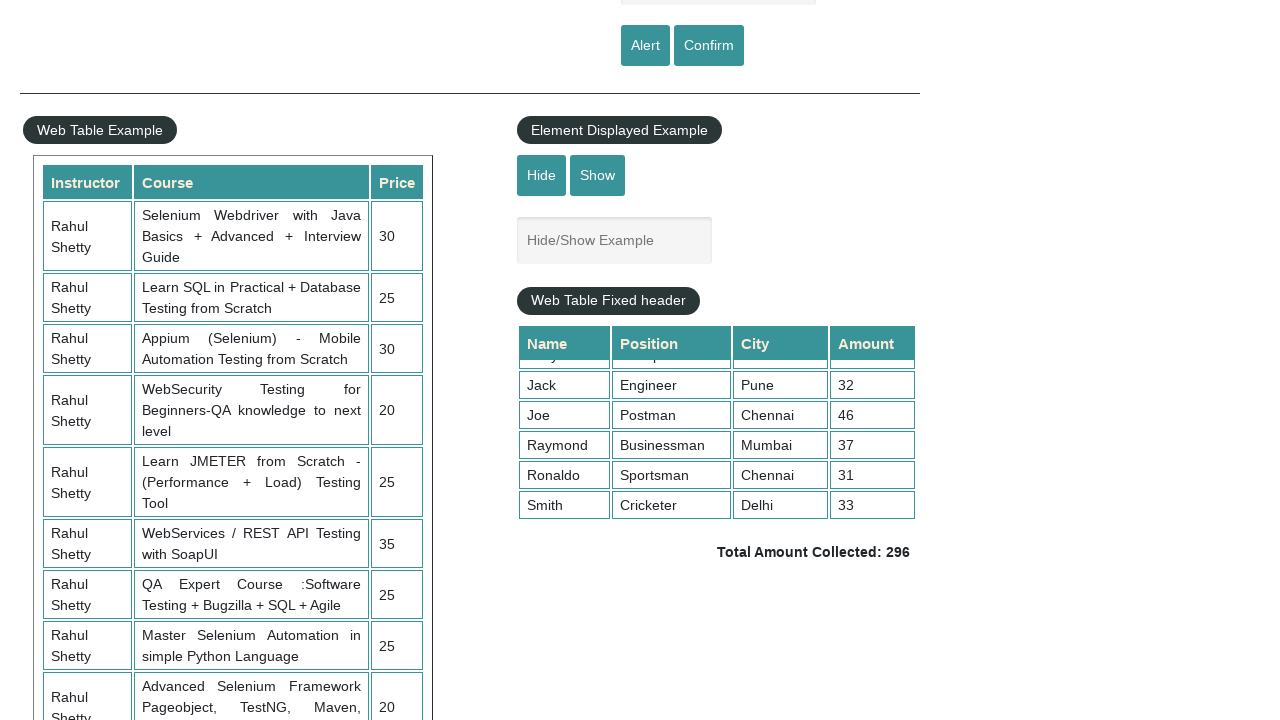

Waited for table 4th column cells to be visible
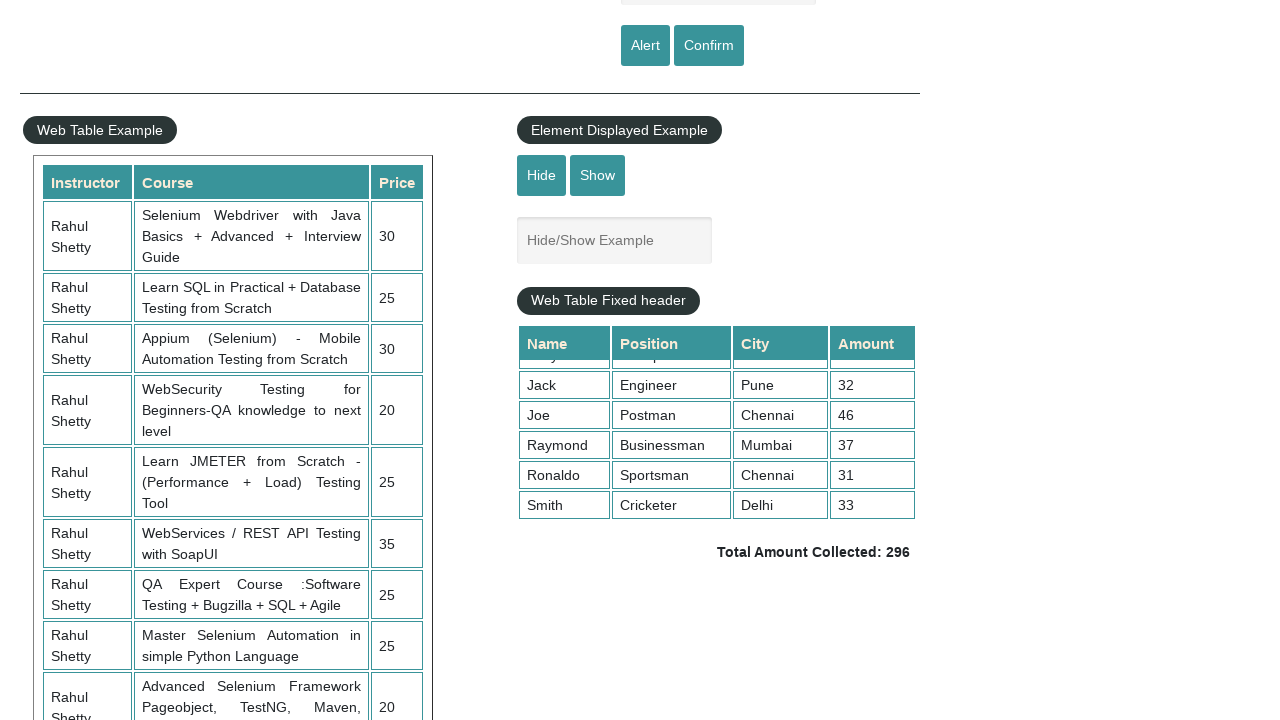

Extracted 9 values from table 4th column
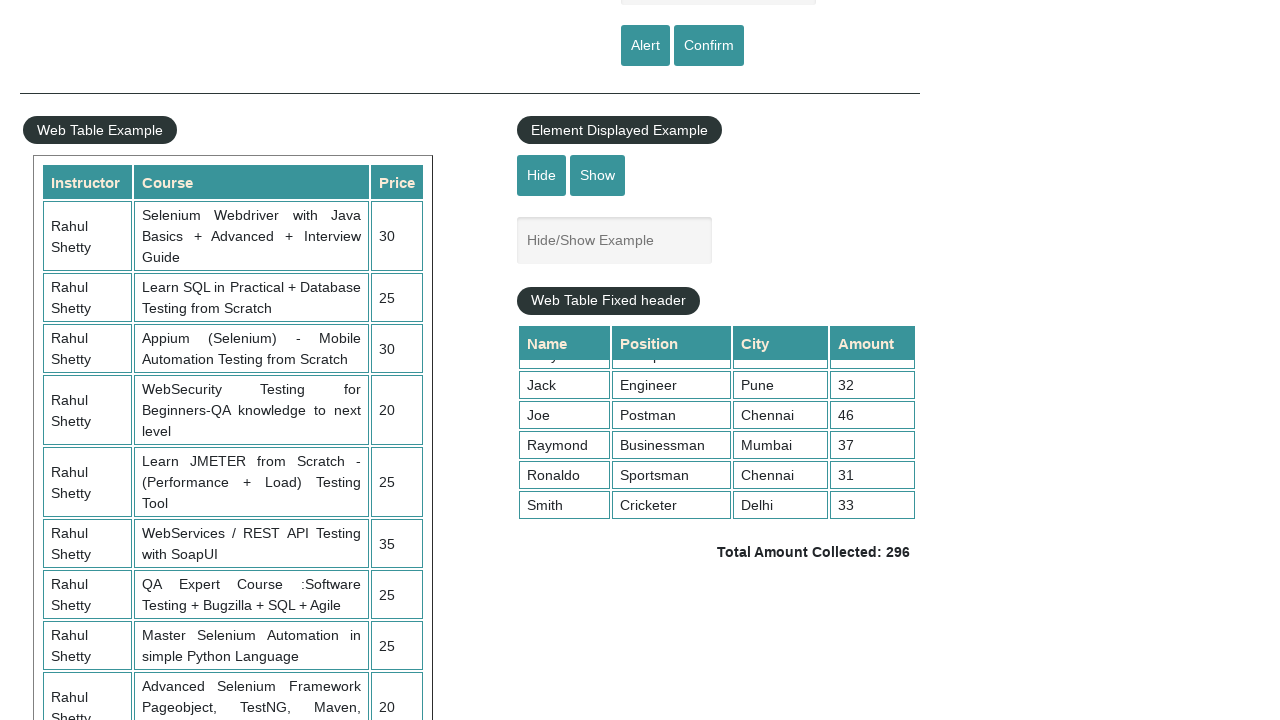

Calculated sum of 4th column values: 296
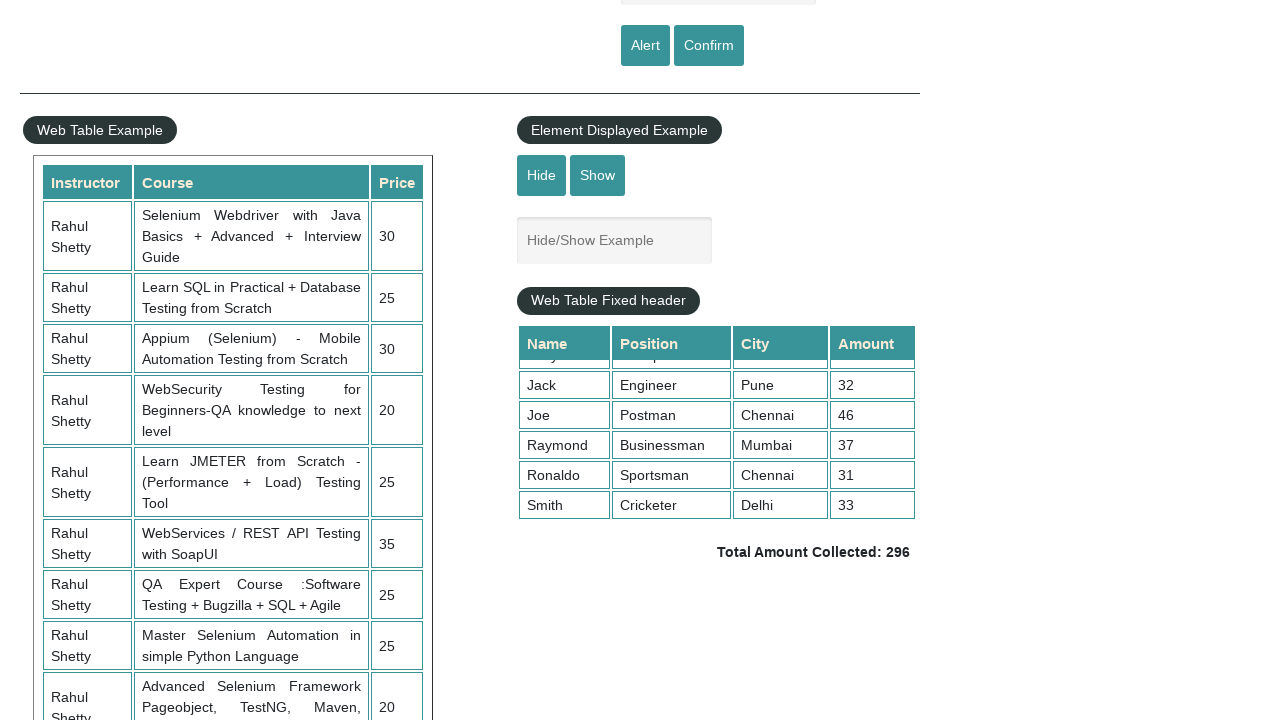

Retrieved displayed total amount text: ' Total Amount Collected: 296 '
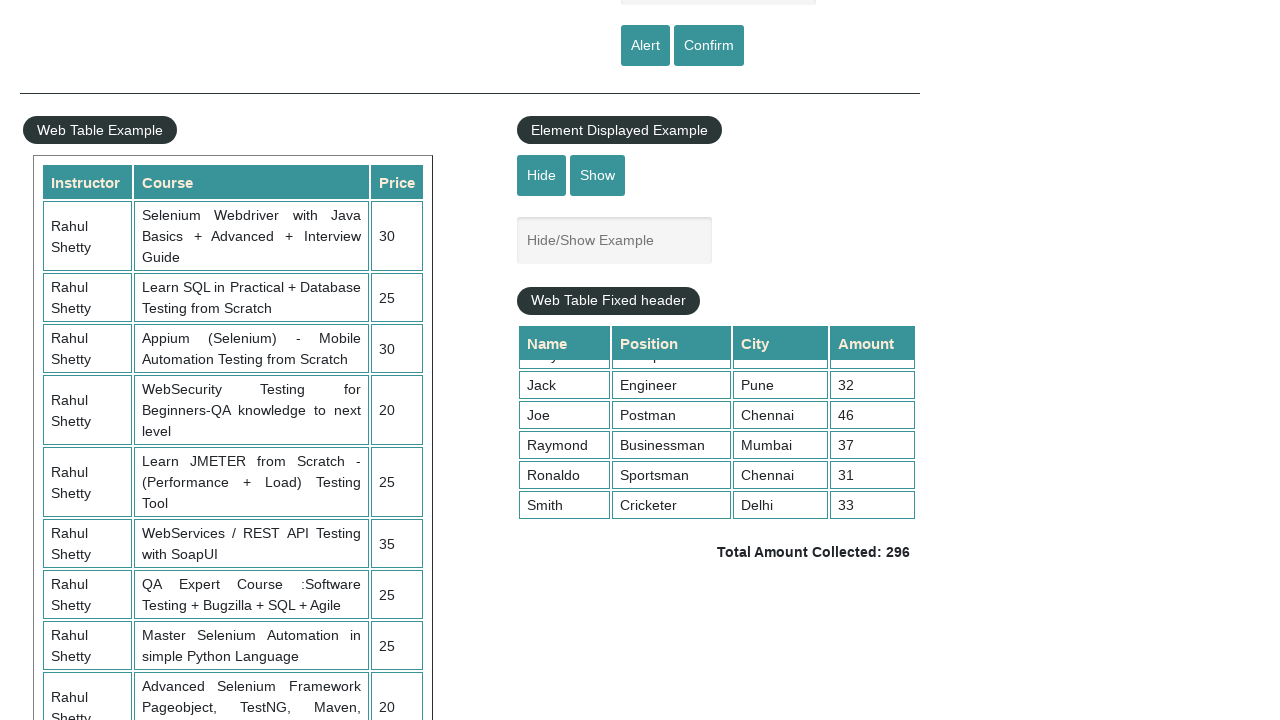

Parsed displayed total: 296
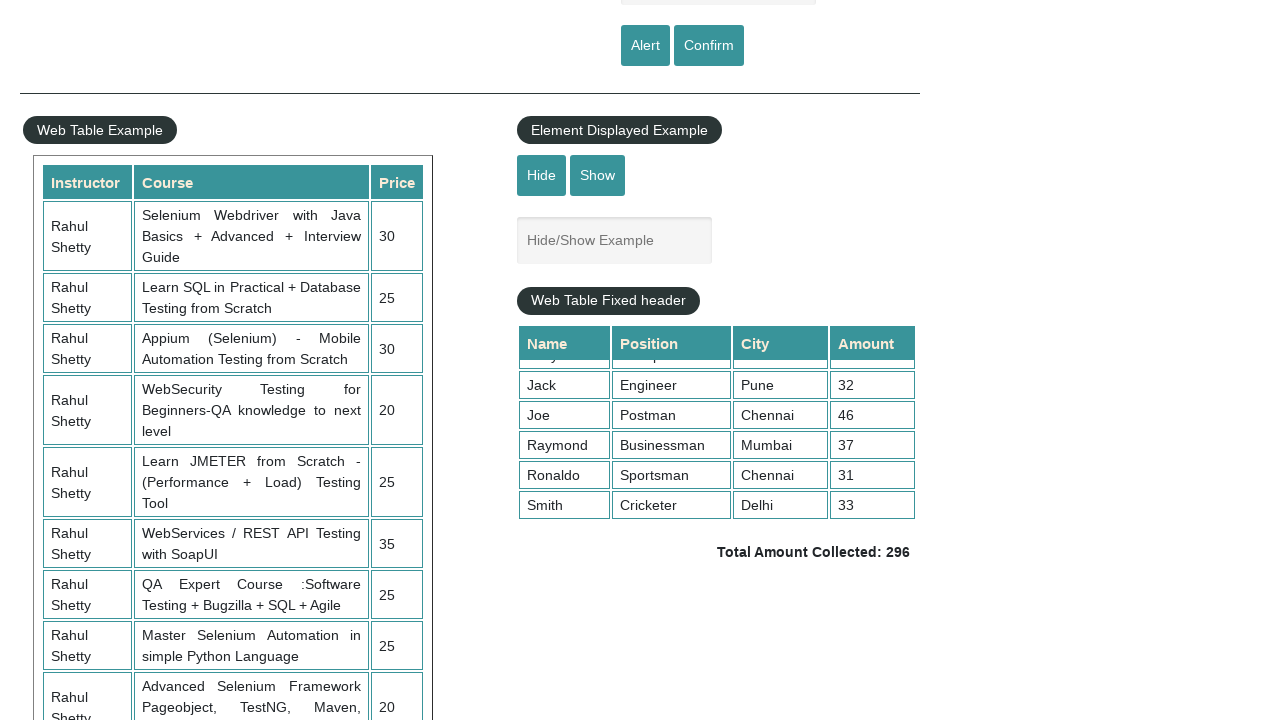

Verified calculated sum (296) matches displayed total (296)
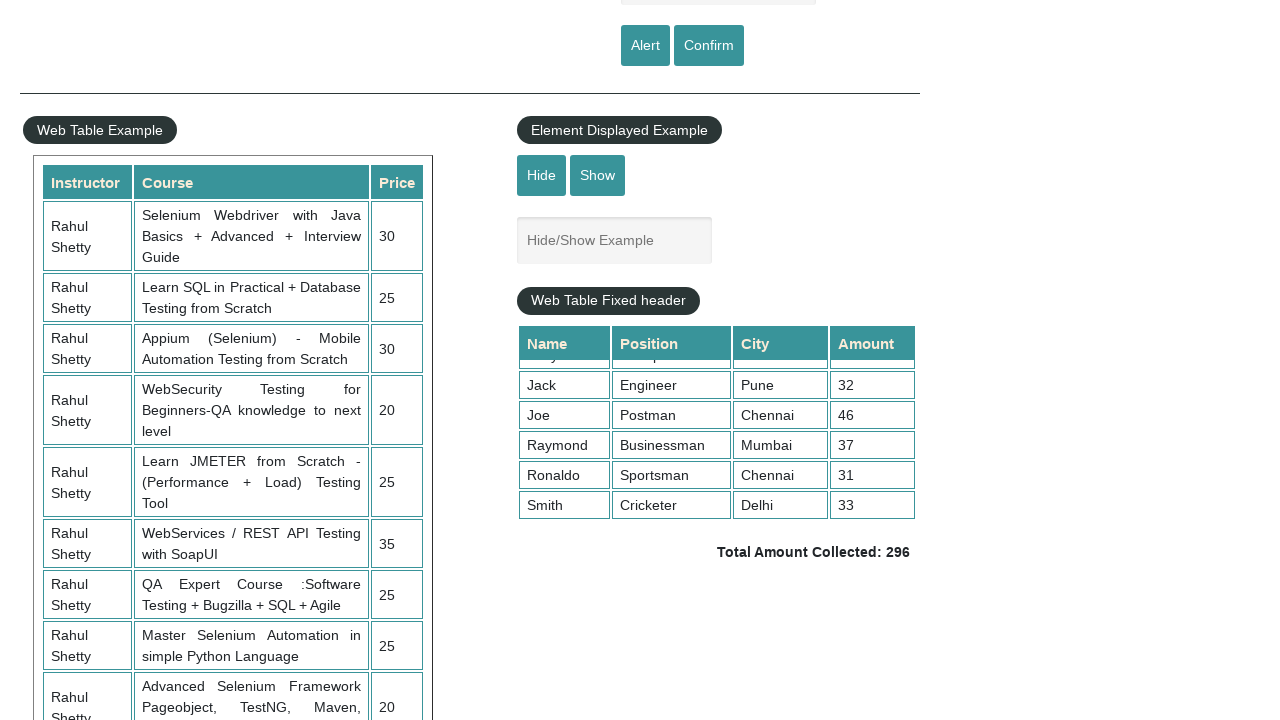

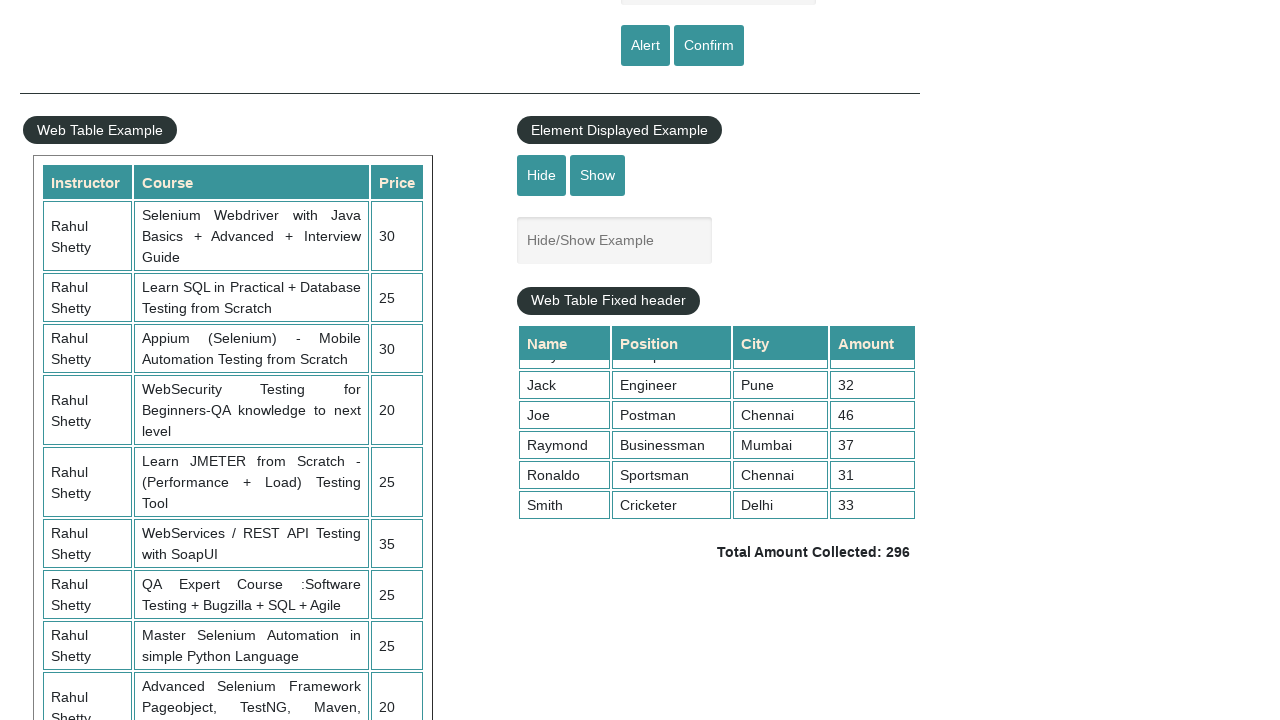